Tests drag and drop functionality on jQuery UI demo page by dragging an element and dropping it into a target area

Starting URL: https://jqueryui.com/droppable/

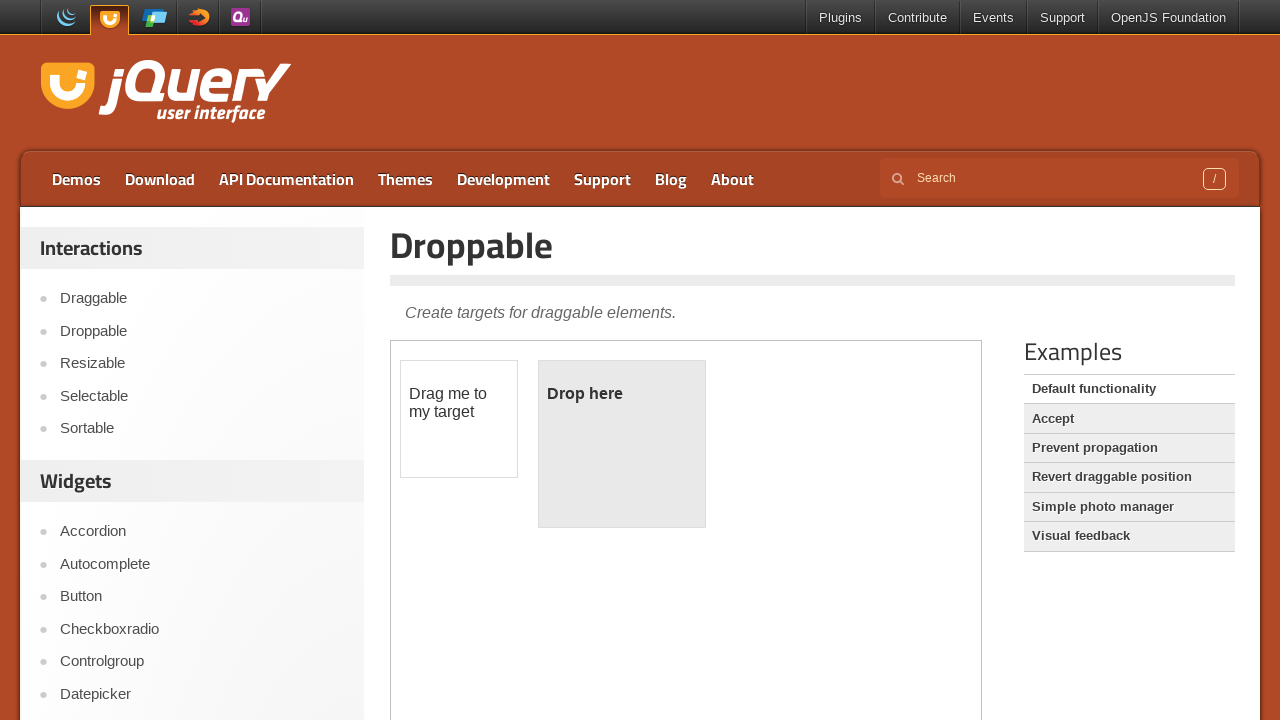

Navigated to jQuery UI droppable demo page
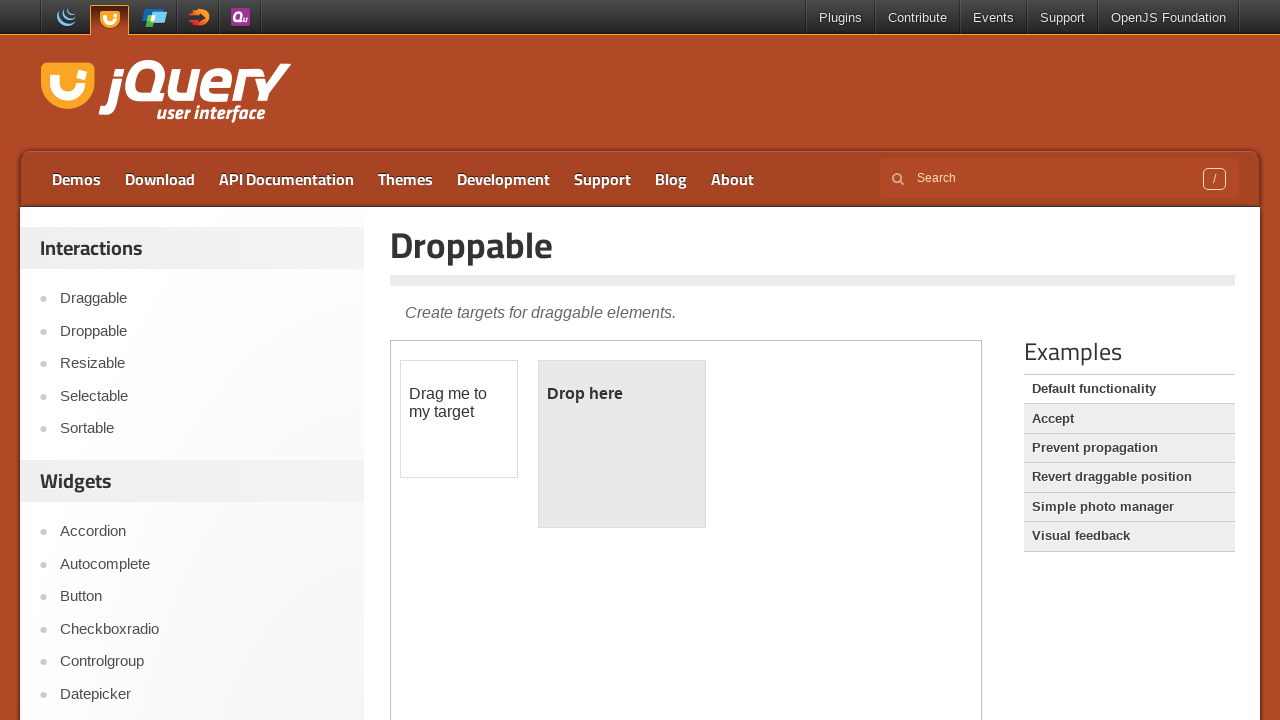

Located iframe containing drag and drop demo
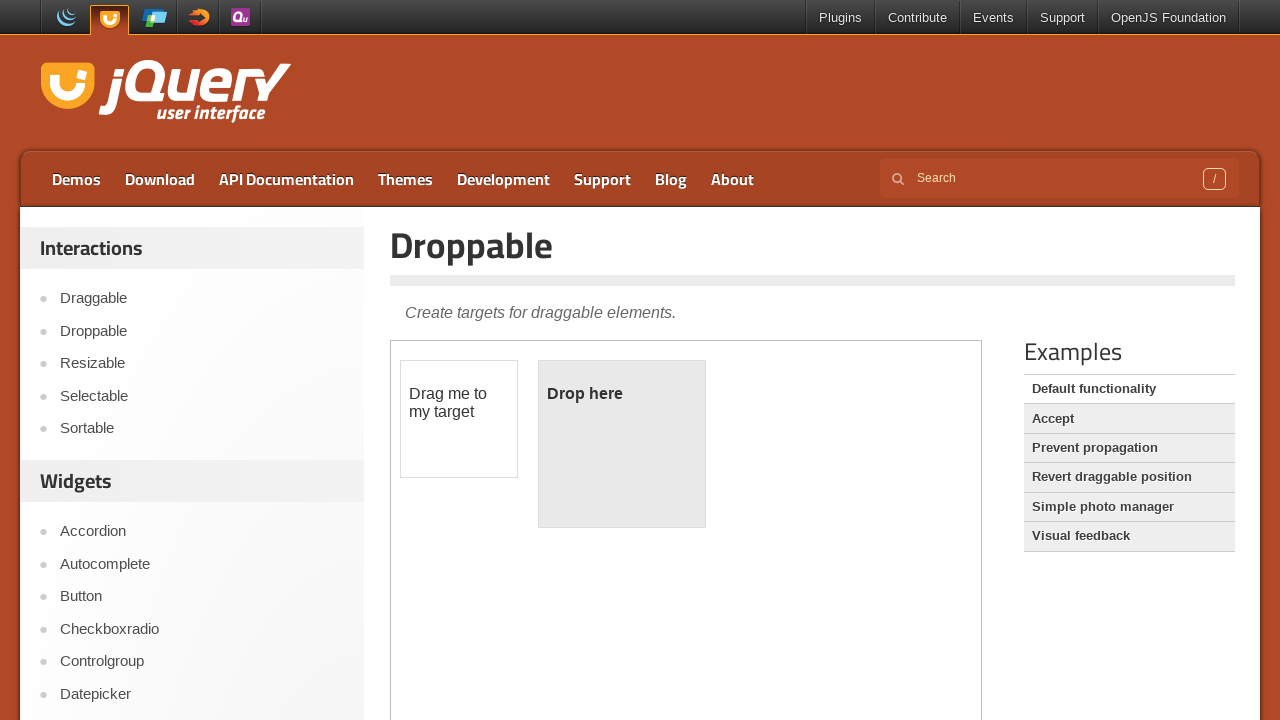

Accessed iframe frame object
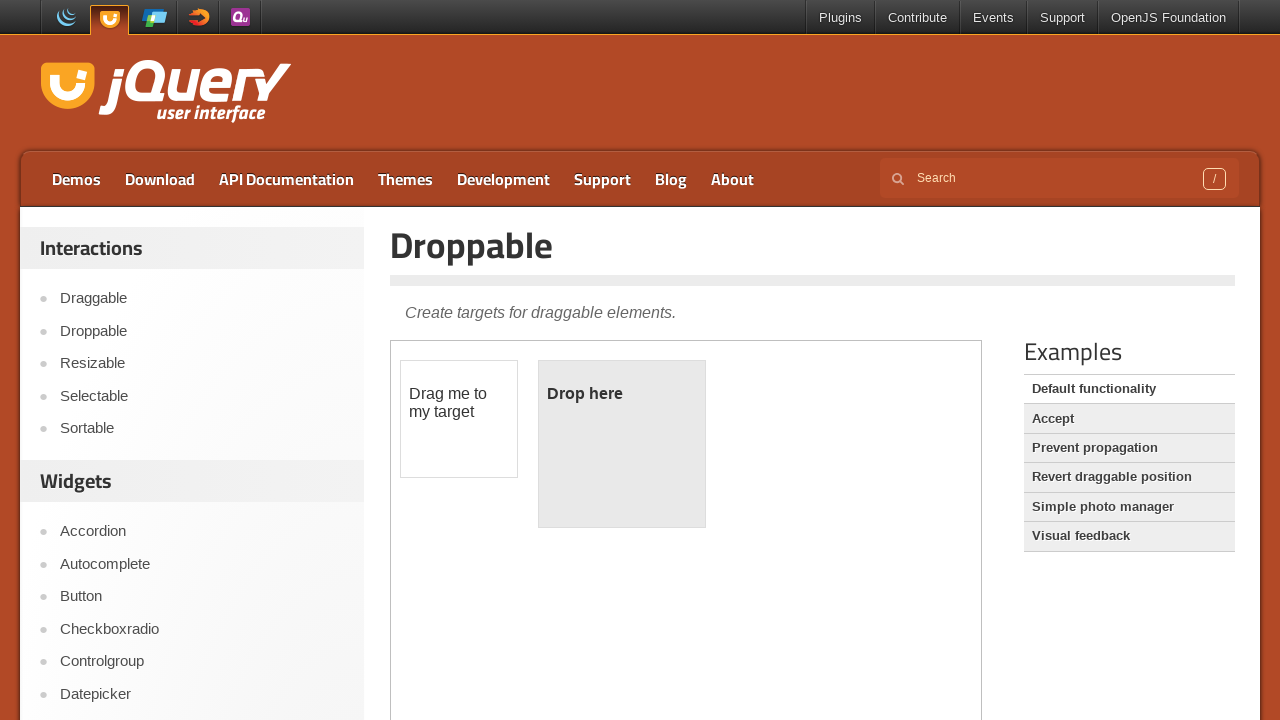

Located draggable element in iframe
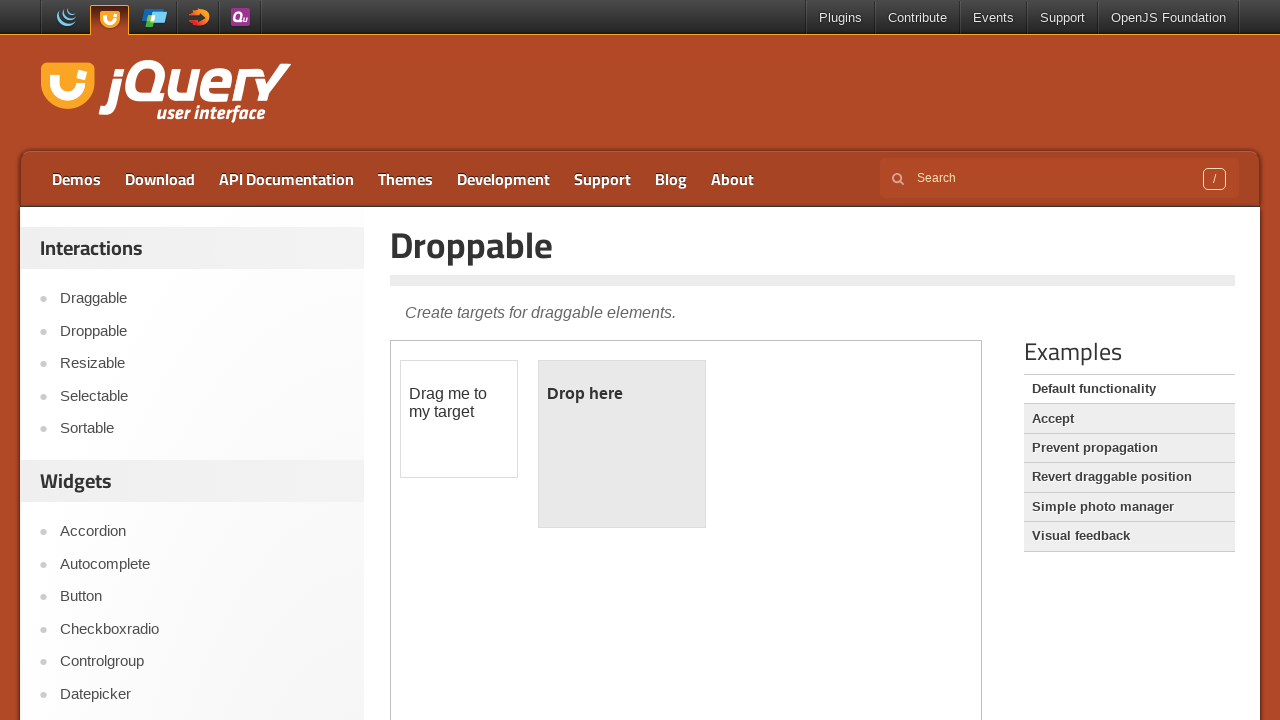

Located droppable target element in iframe
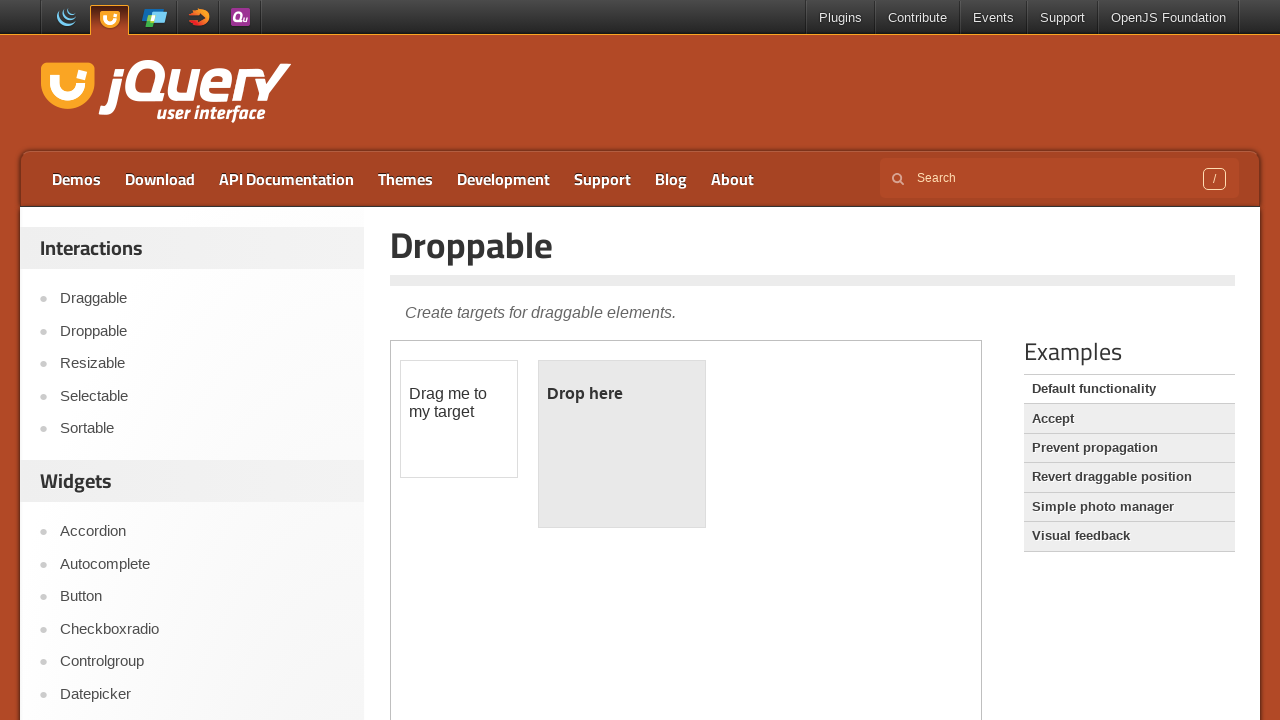

Retrieved draggable element text content
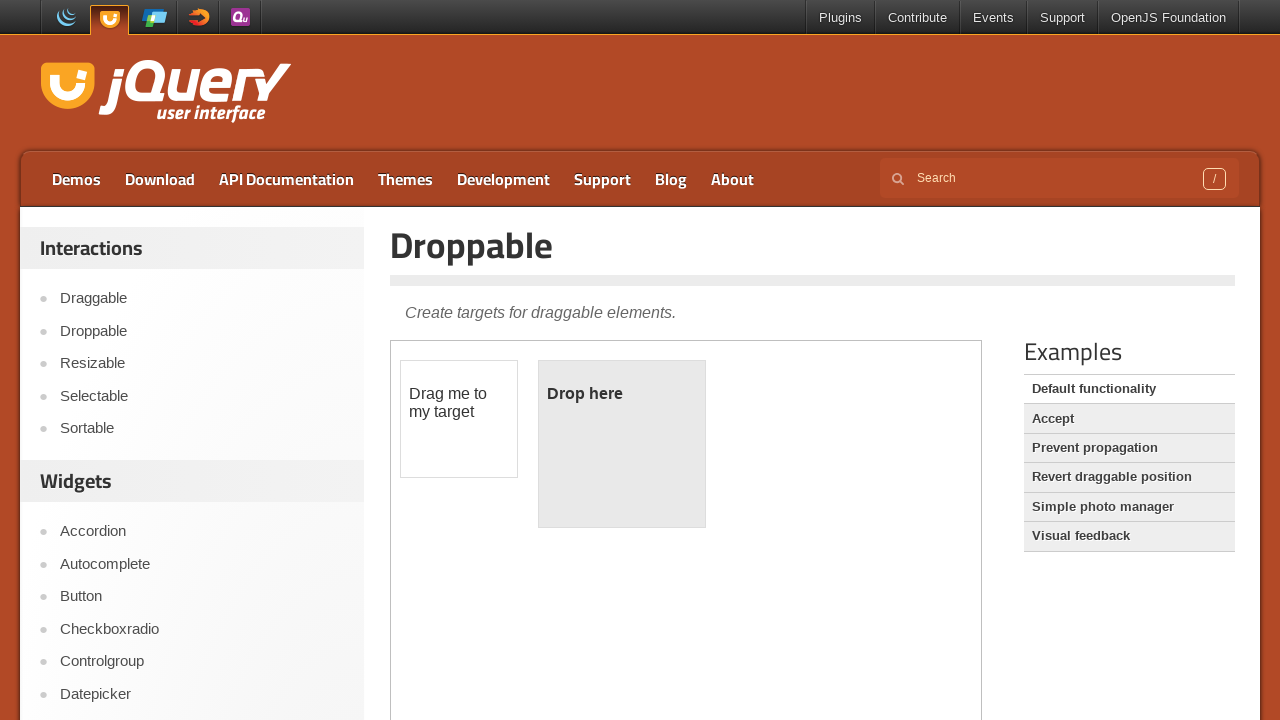

Retrieved droppable element initial text content
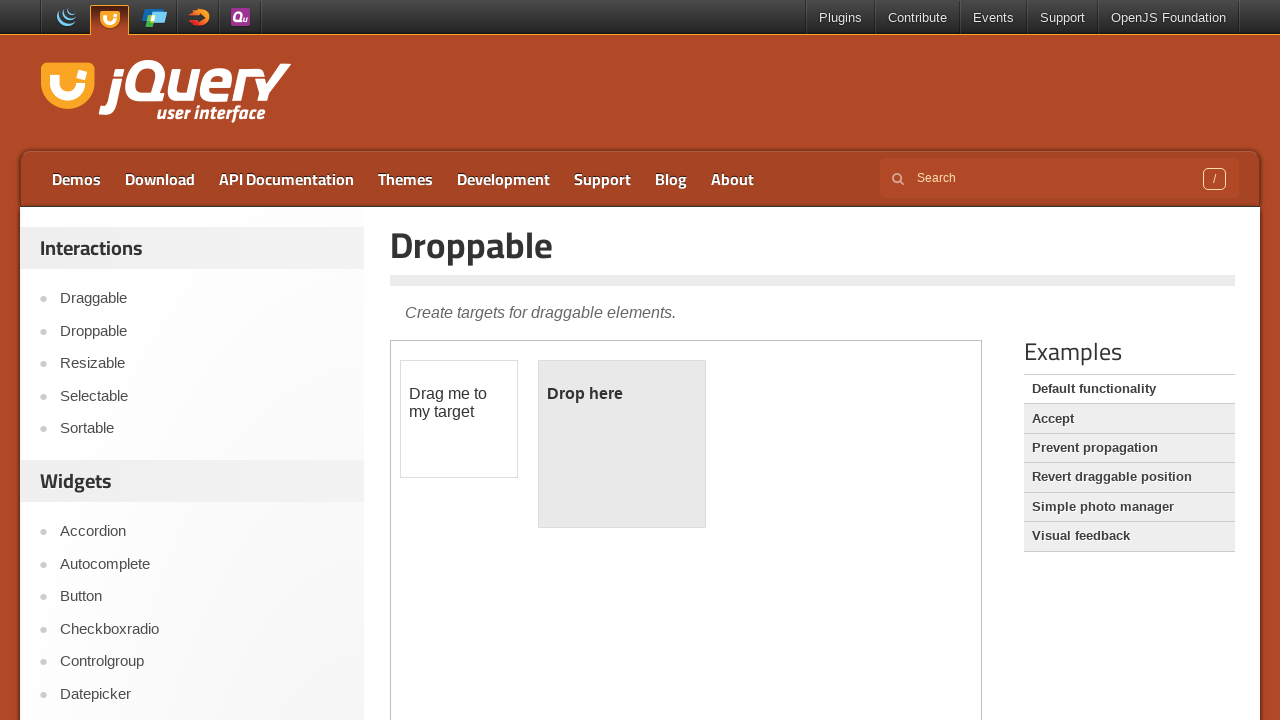

Performed drag and drop from draggable to droppable element at (622, 444)
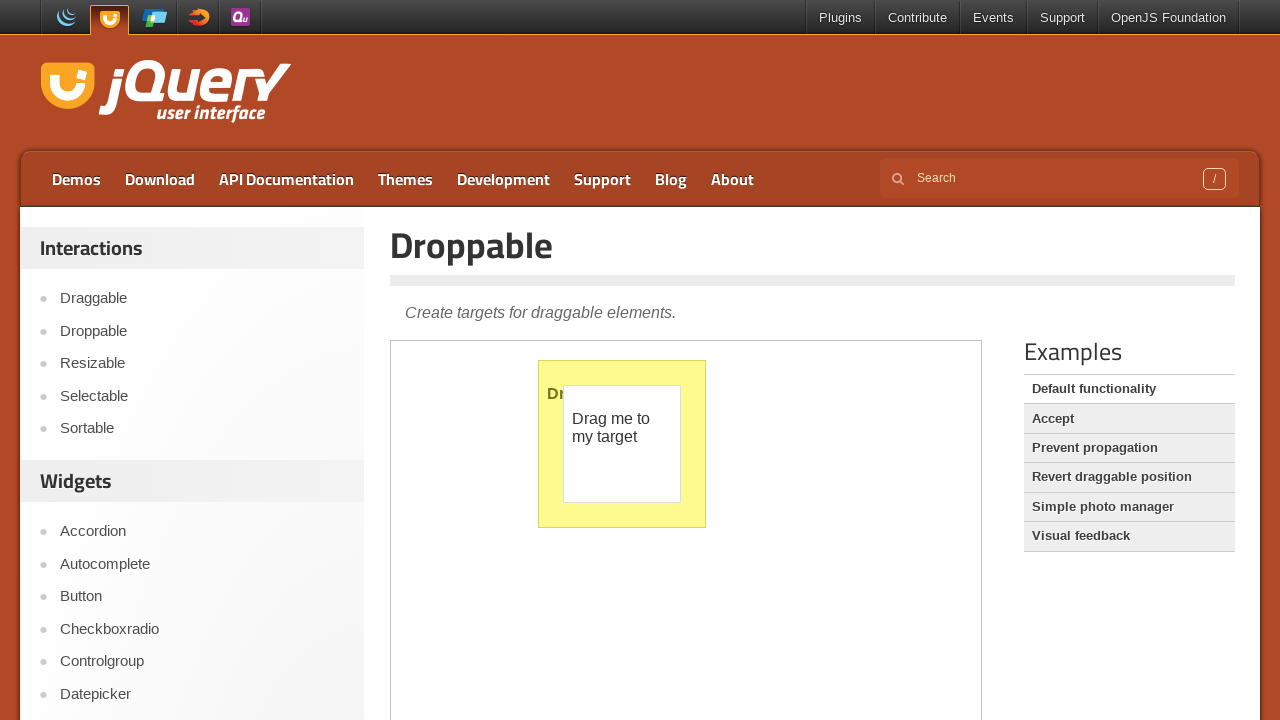

Retrieved droppable element text content after drag and drop
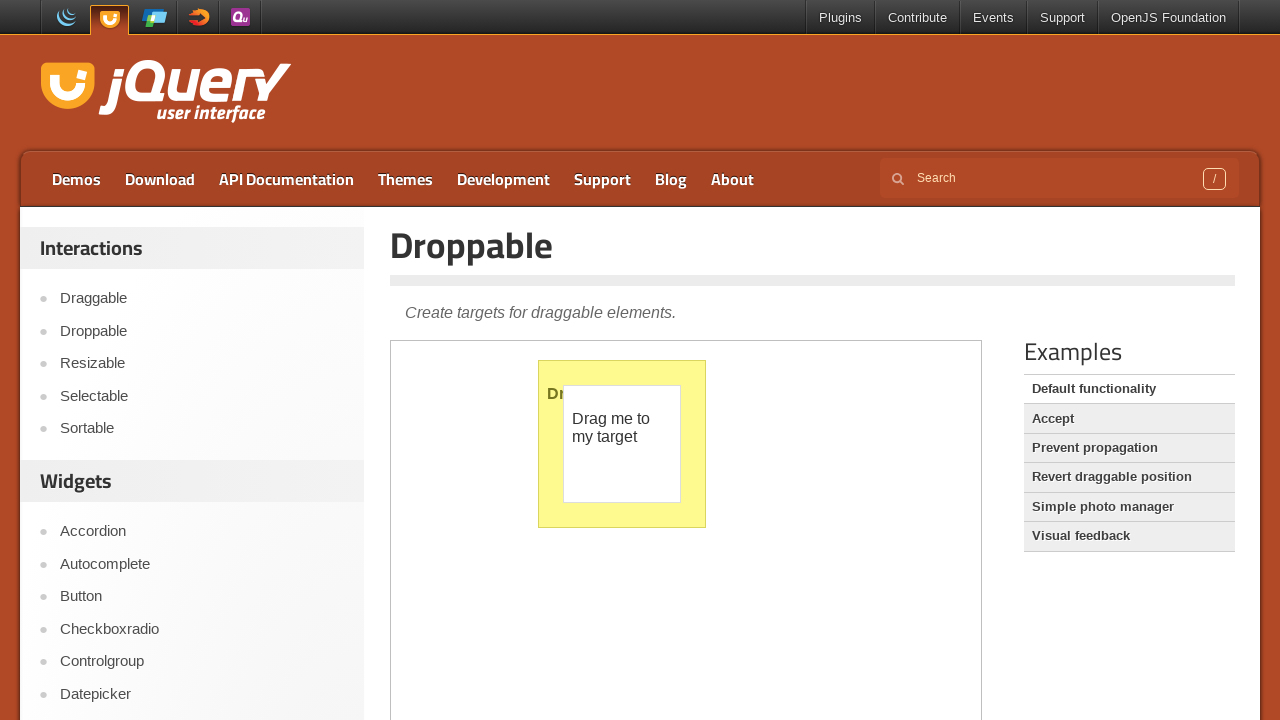

Drag and drop operation successful - 'Dropped!' message found
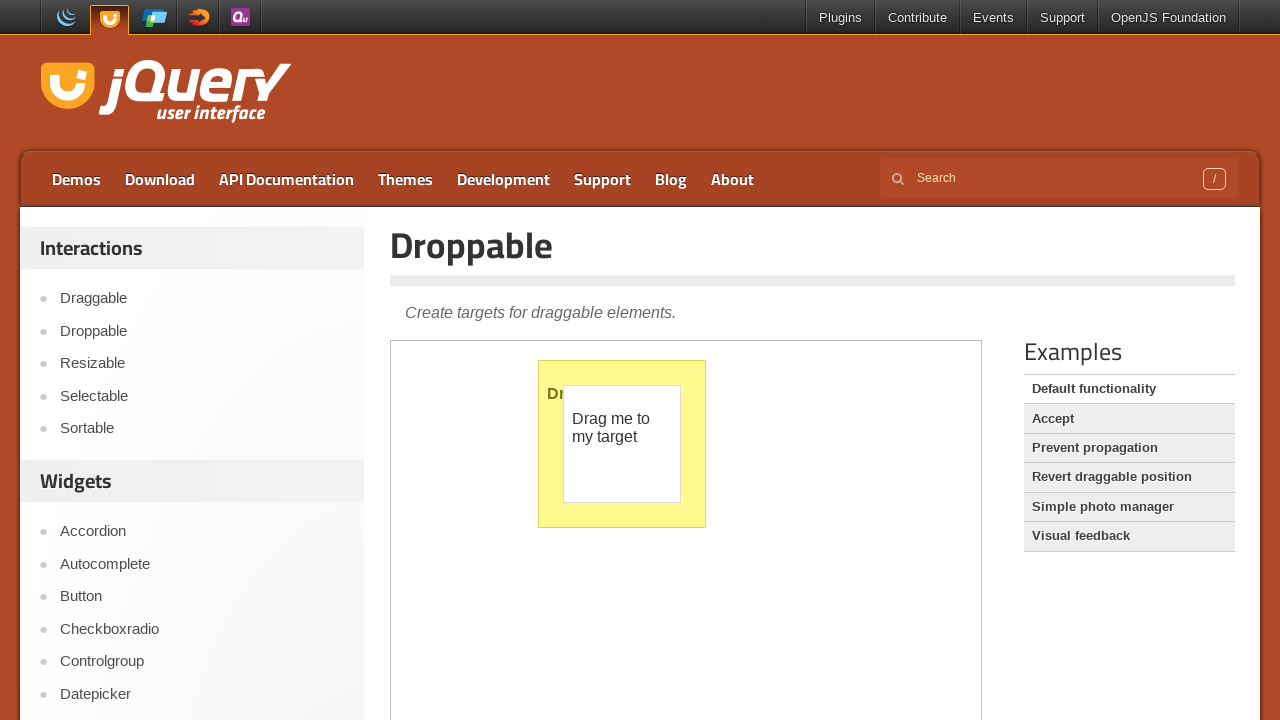

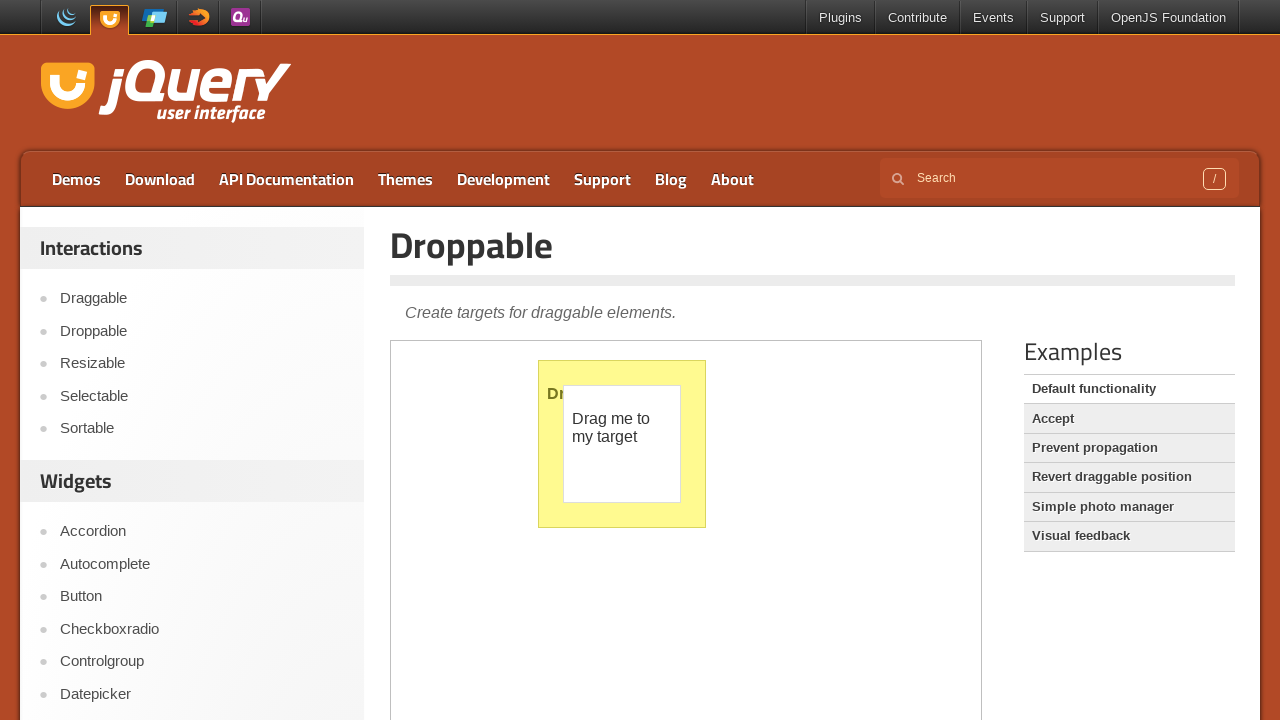